Tests Google Translate's language detection feature by entering a Portuguese word and verifying that the language is correctly detected as Portuguese (Brazil)

Starting URL: https://translate.google.com/

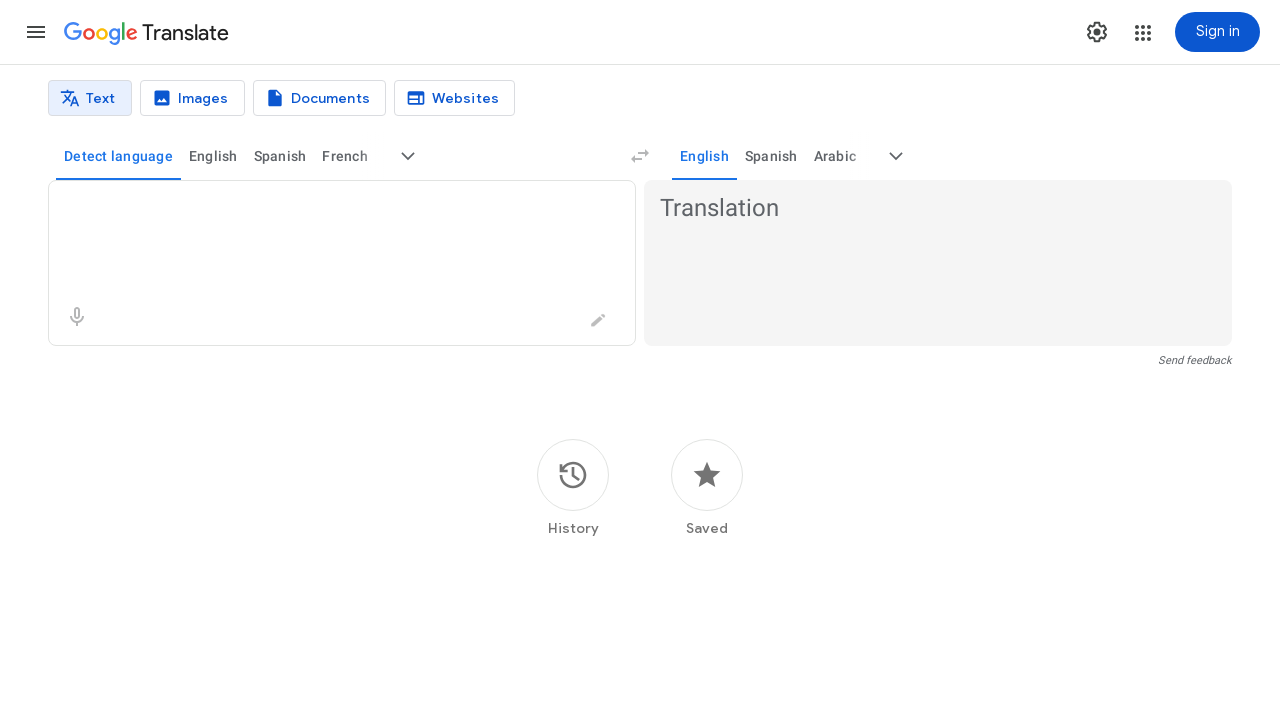

Filled source text area with Portuguese word 'como' on textarea[aria-label='Source text']
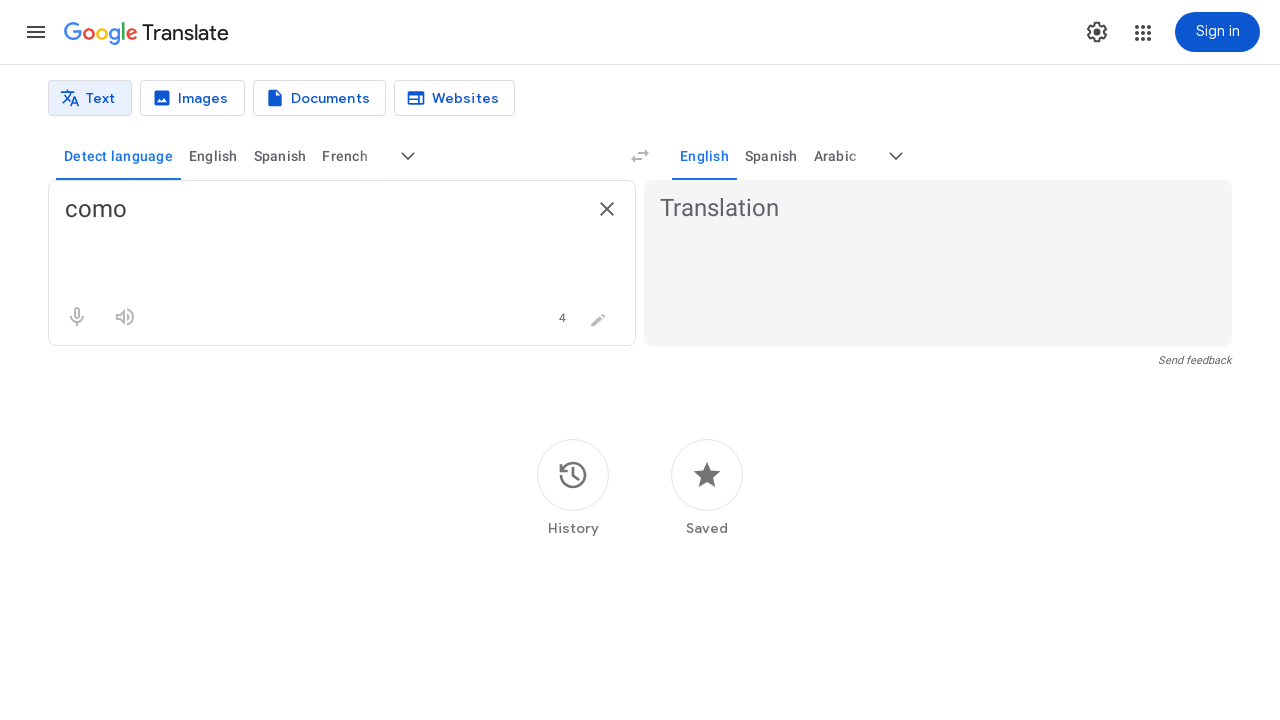

Language detection completed - Portuguese (Brazil) detected
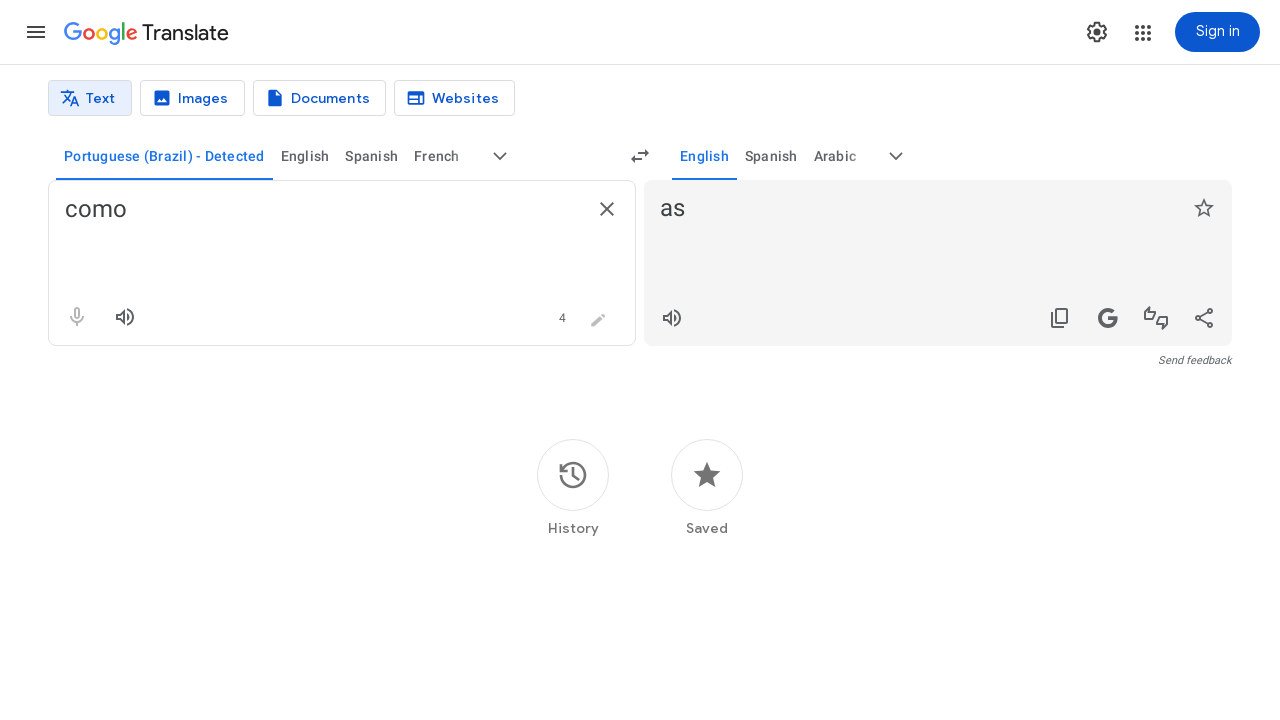

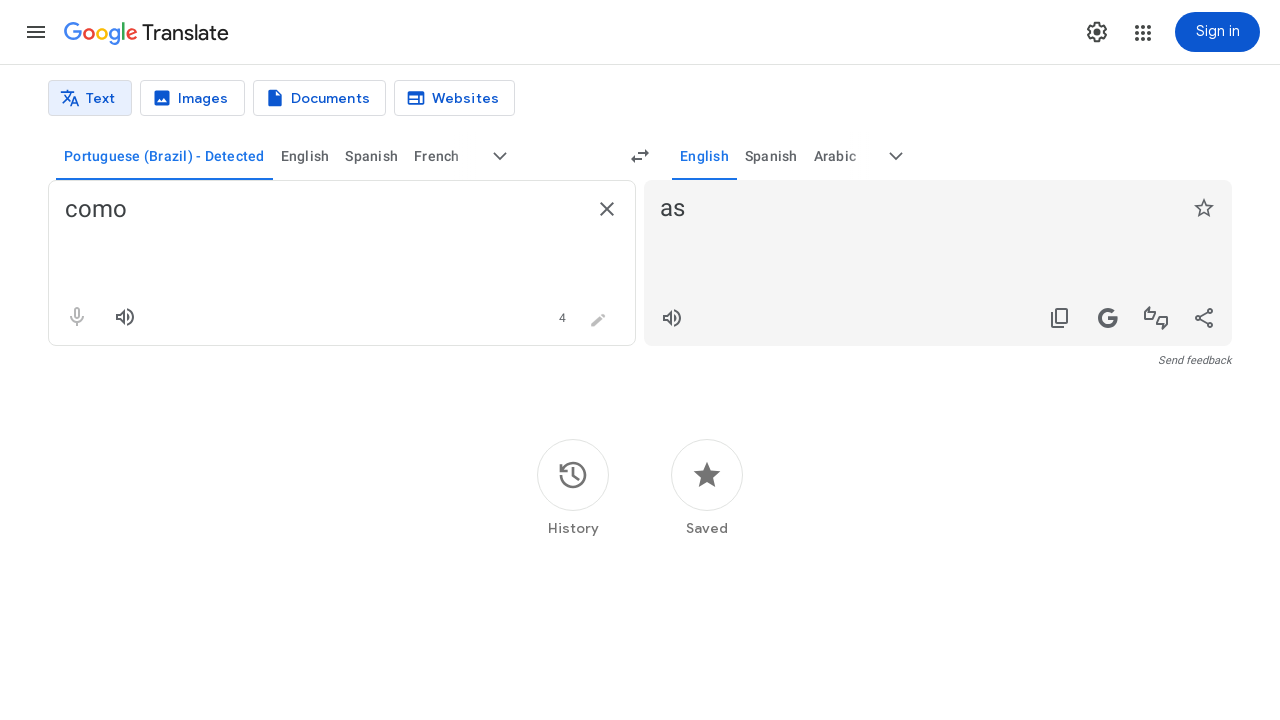